Tests drag and drop by offset functionality by dragging an element to specific coordinates

Starting URL: https://demoqa.com/dragabble

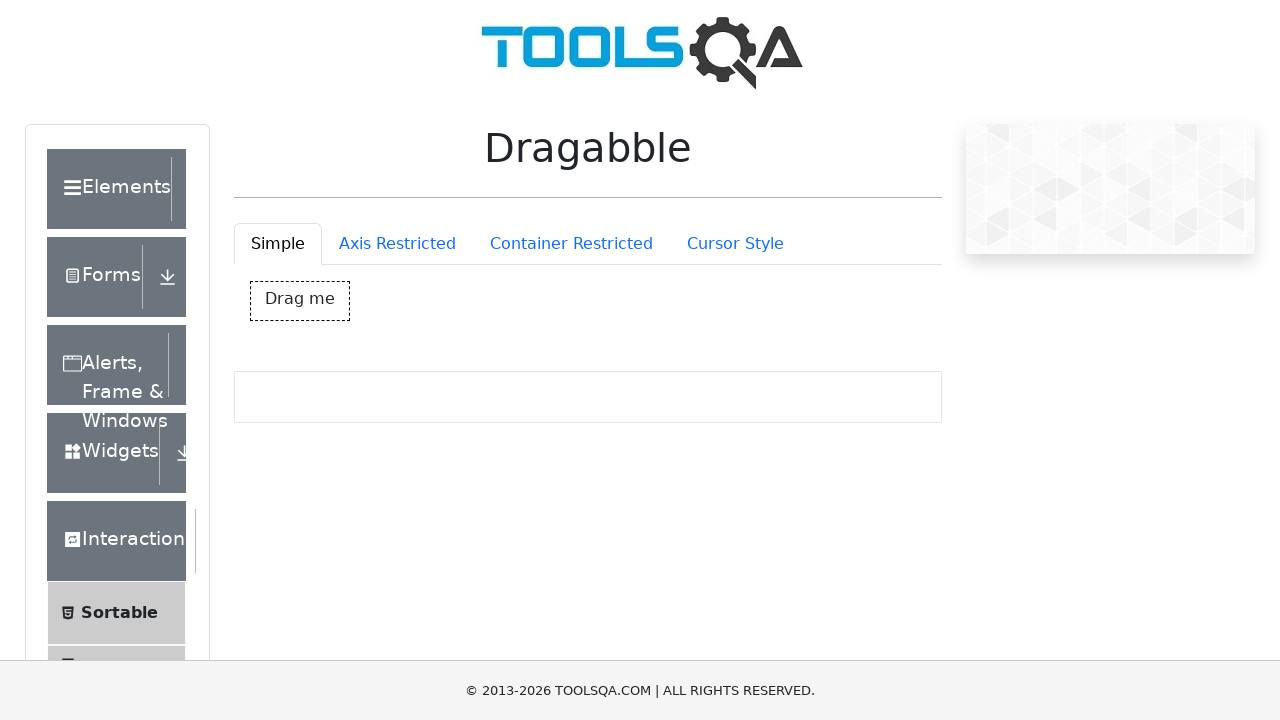

Located the drag box element
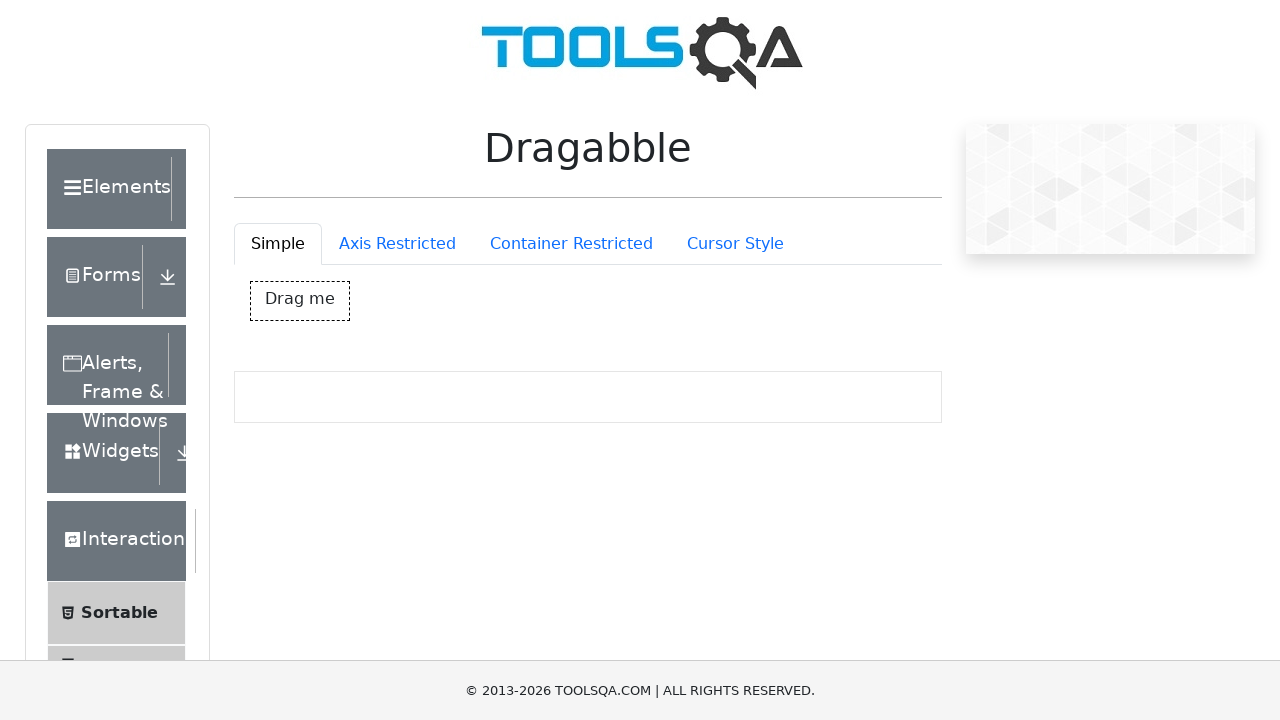

Retrieved bounding box coordinates of the drag box
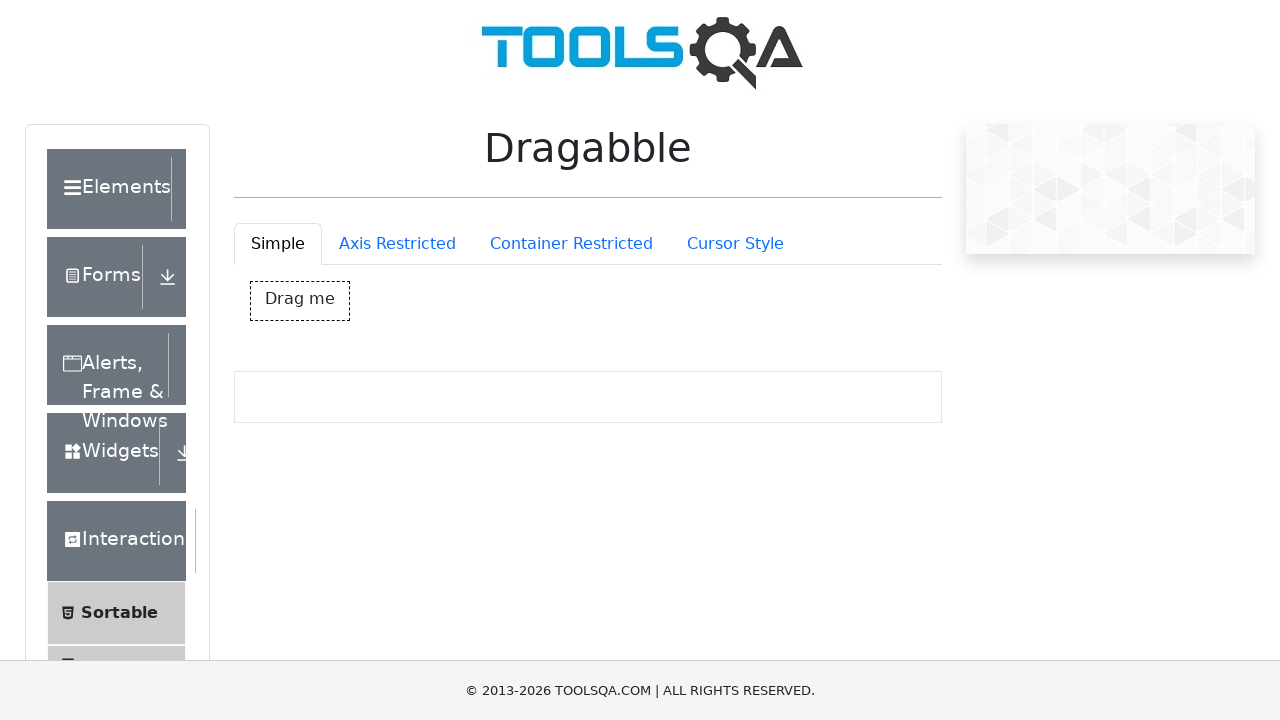

Moved mouse to center of drag box at (300, 301)
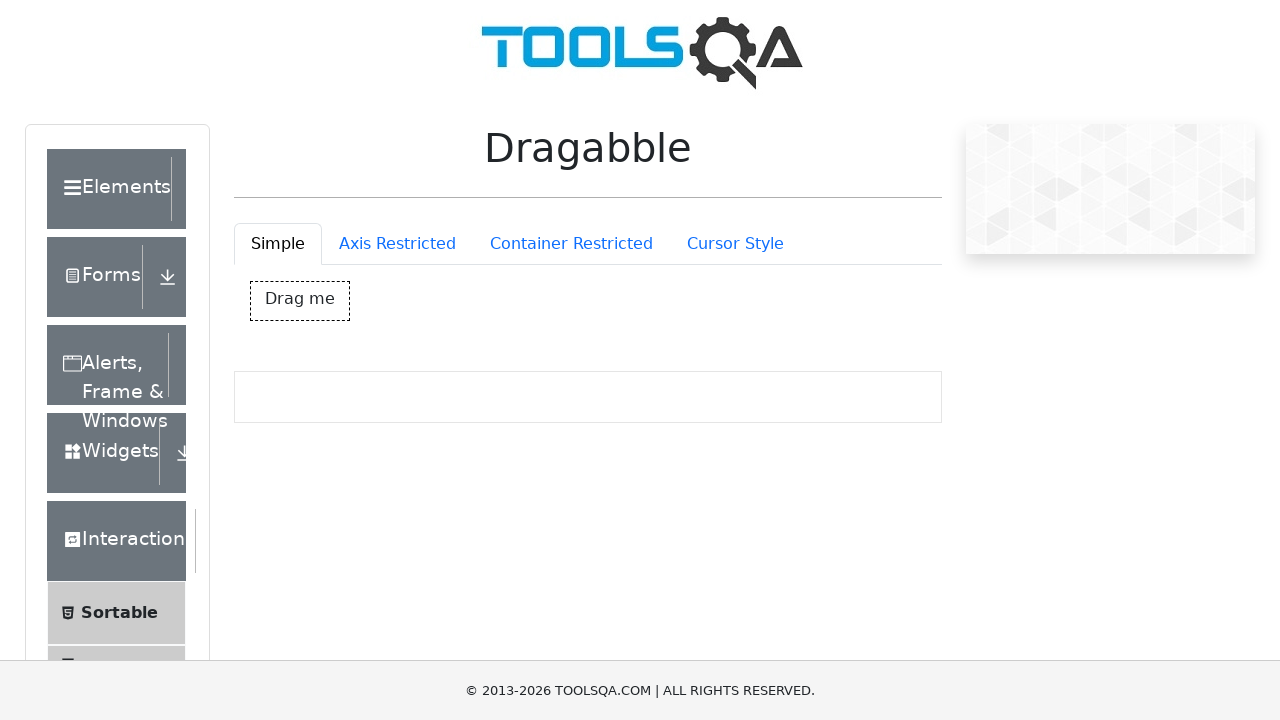

Pressed mouse button down to start drag at (300, 301)
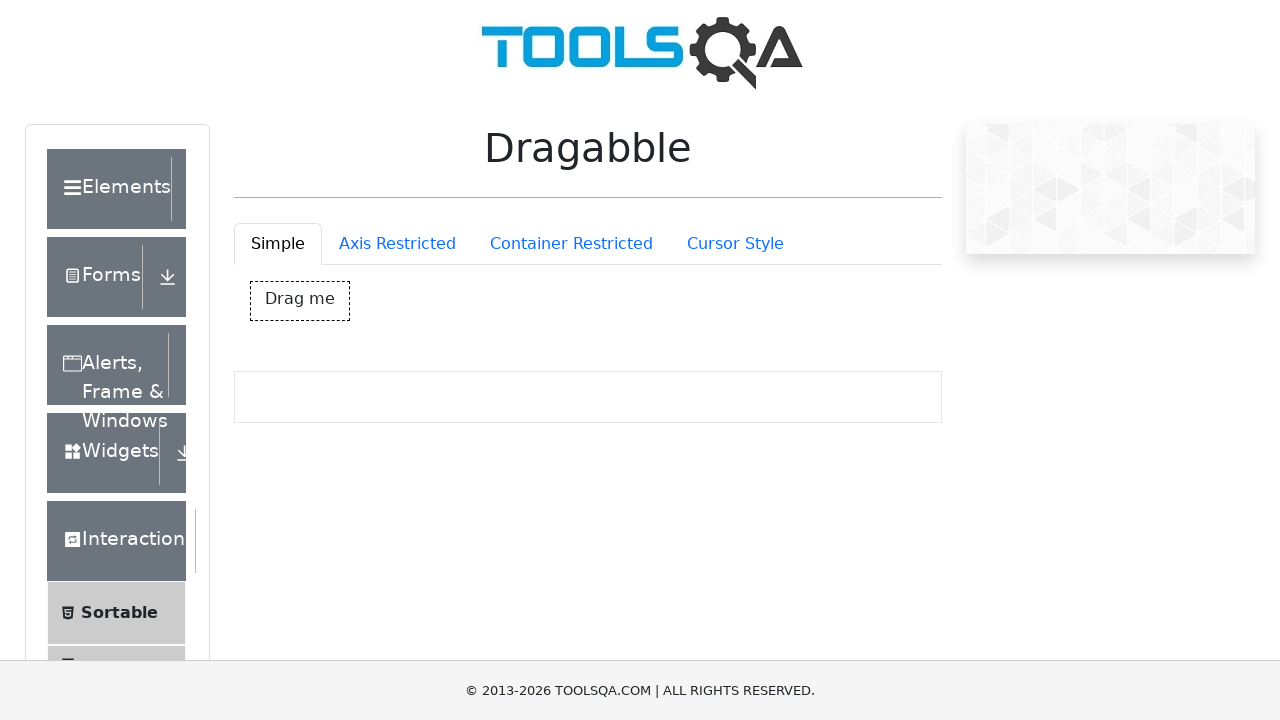

Dragged element by offset (150px right, 100px down) at (450, 401)
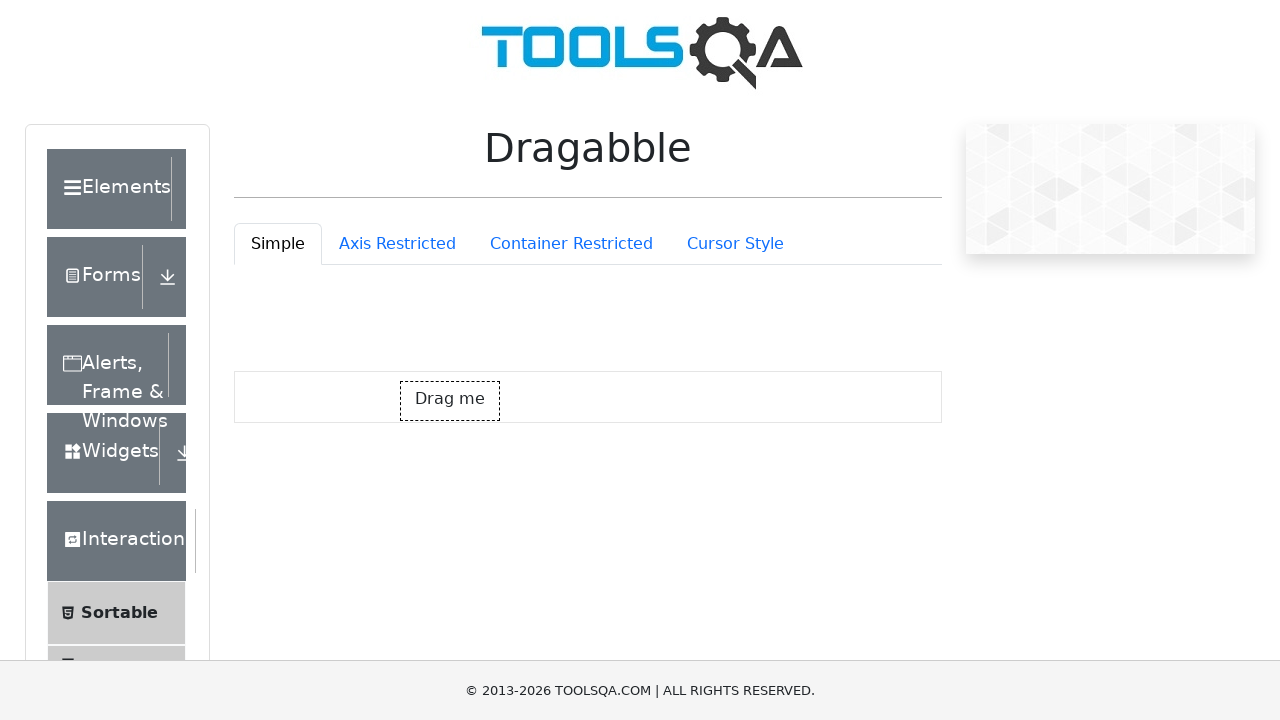

Released mouse button to complete drag and drop at (450, 401)
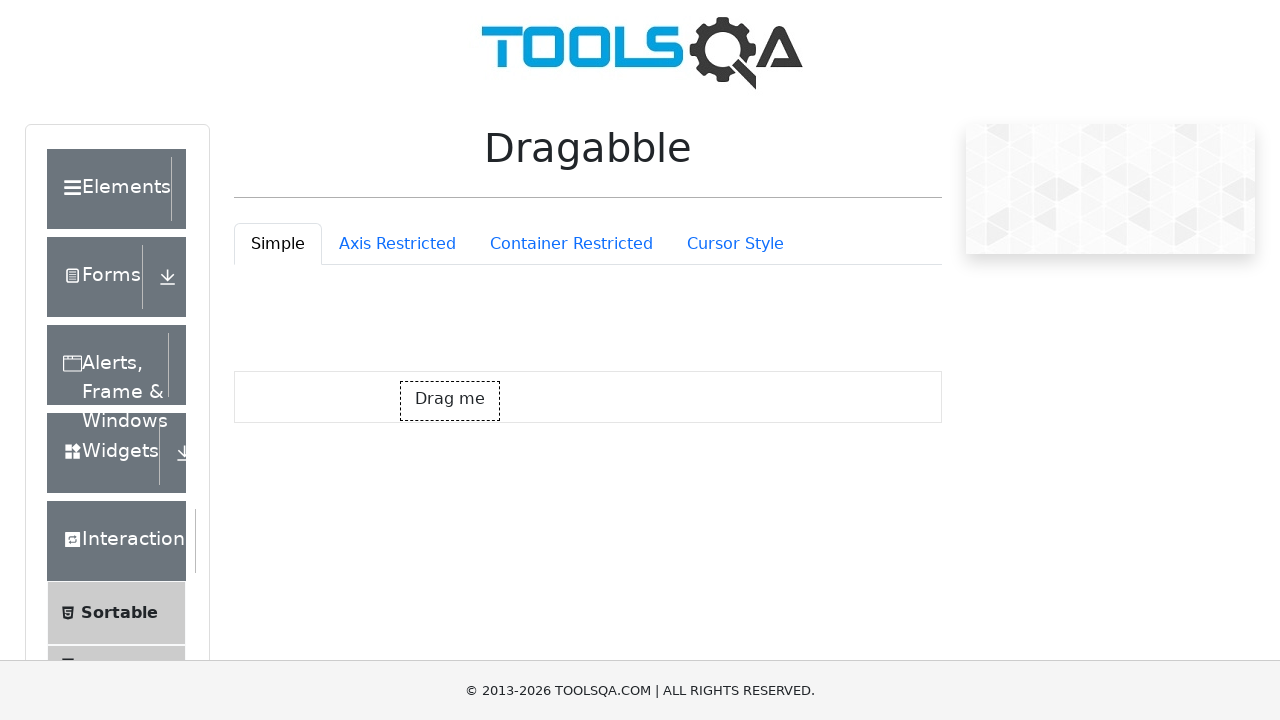

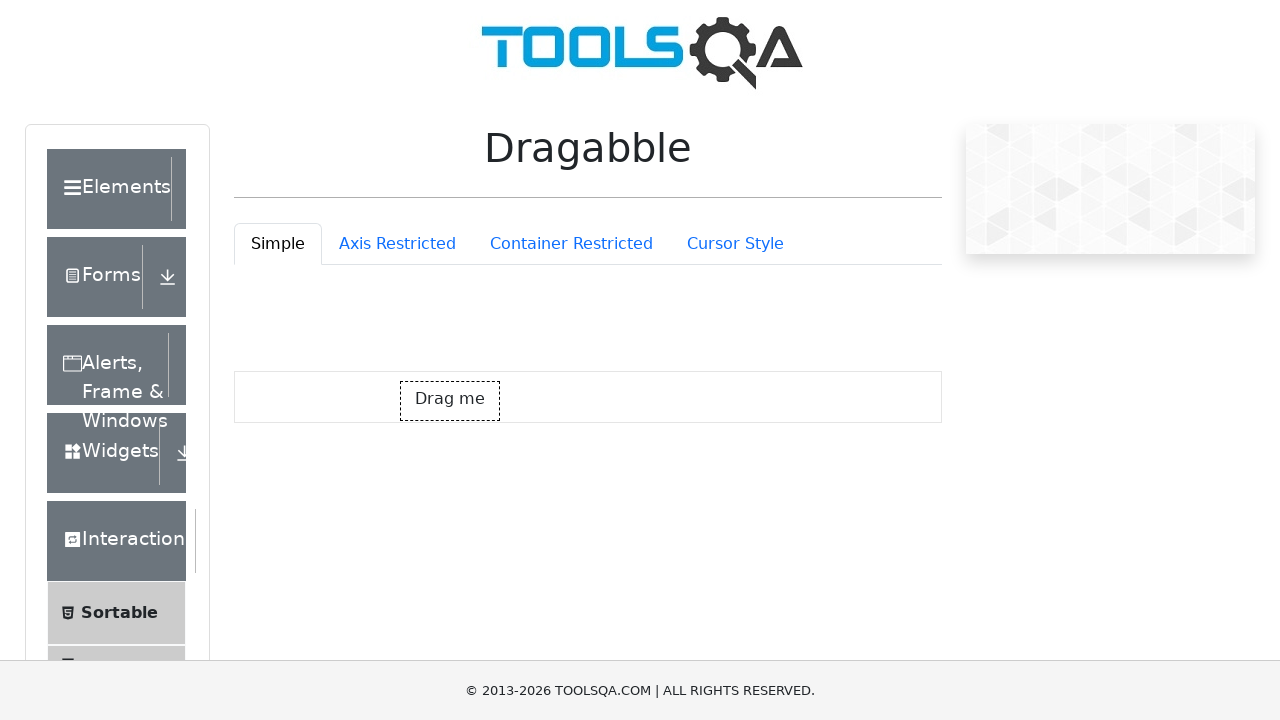